Tests multi-select listbox functionality by selecting and deselecting options using different methods (index, value, visible text)

Starting URL: https://aksharatraining.com/sample14.html

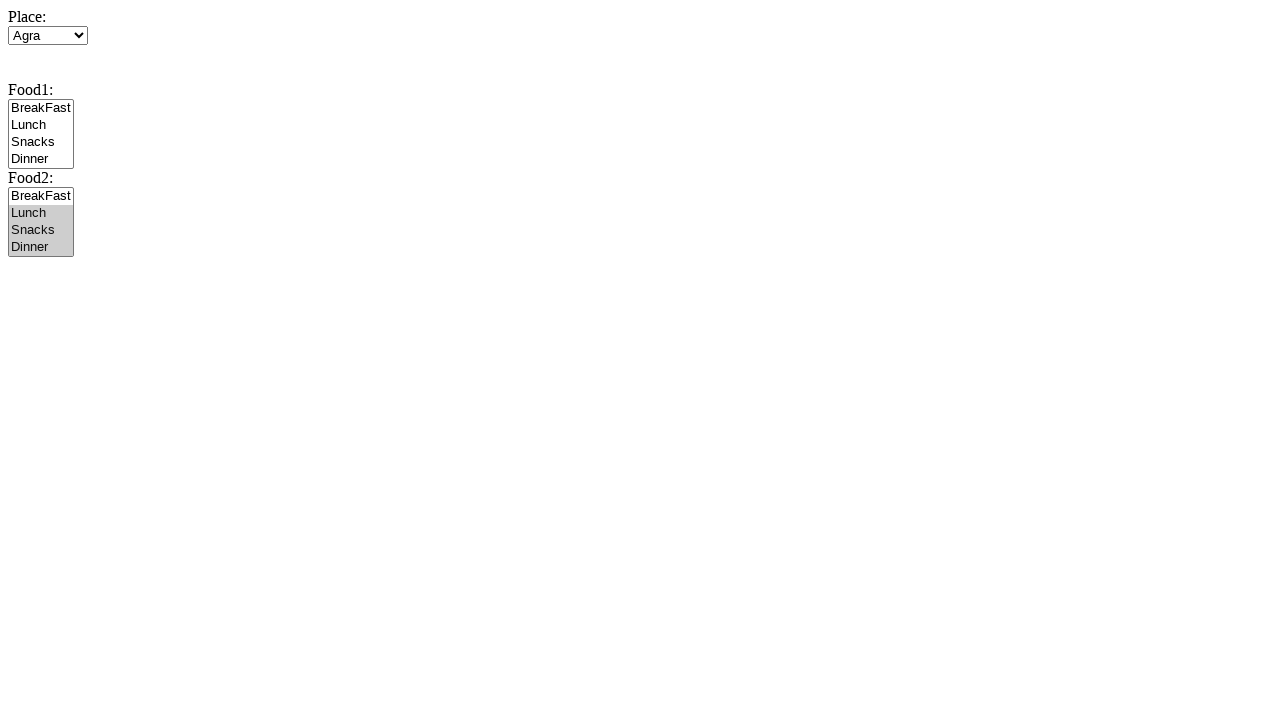

Selected first option by index in multi-select listbox on #A2
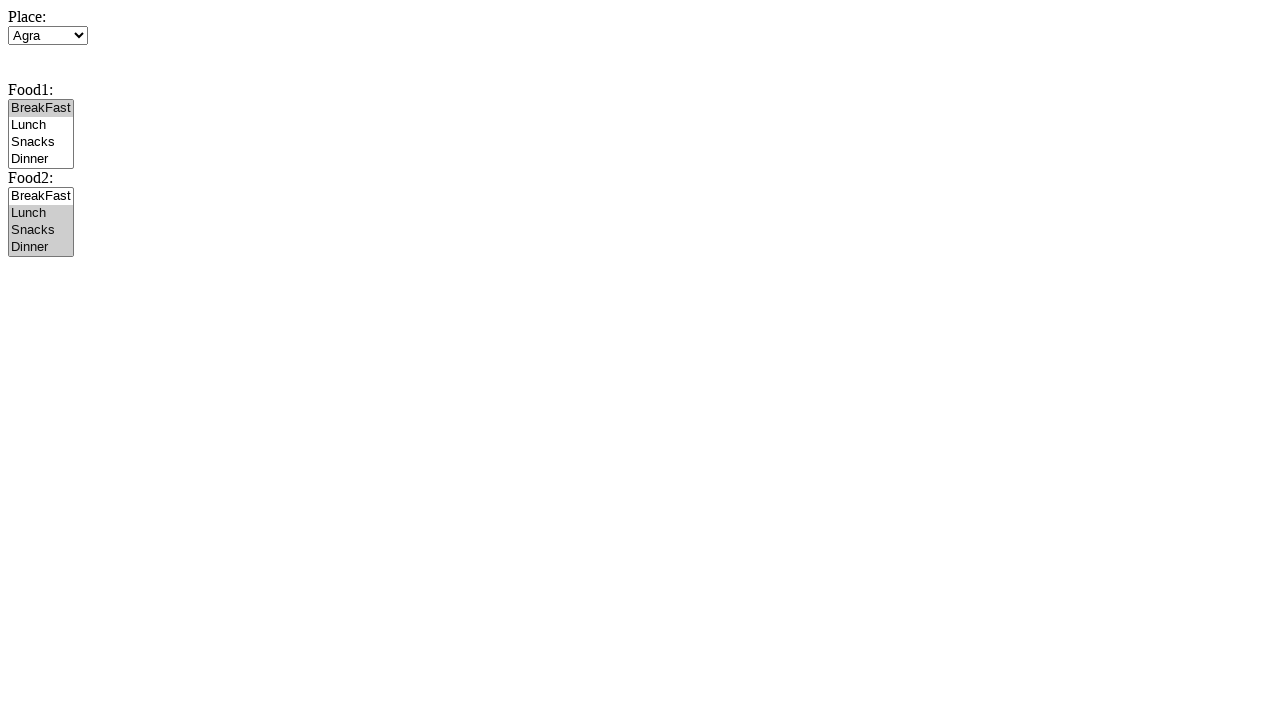

Selected option with value 'b' in multi-select listbox on #A2
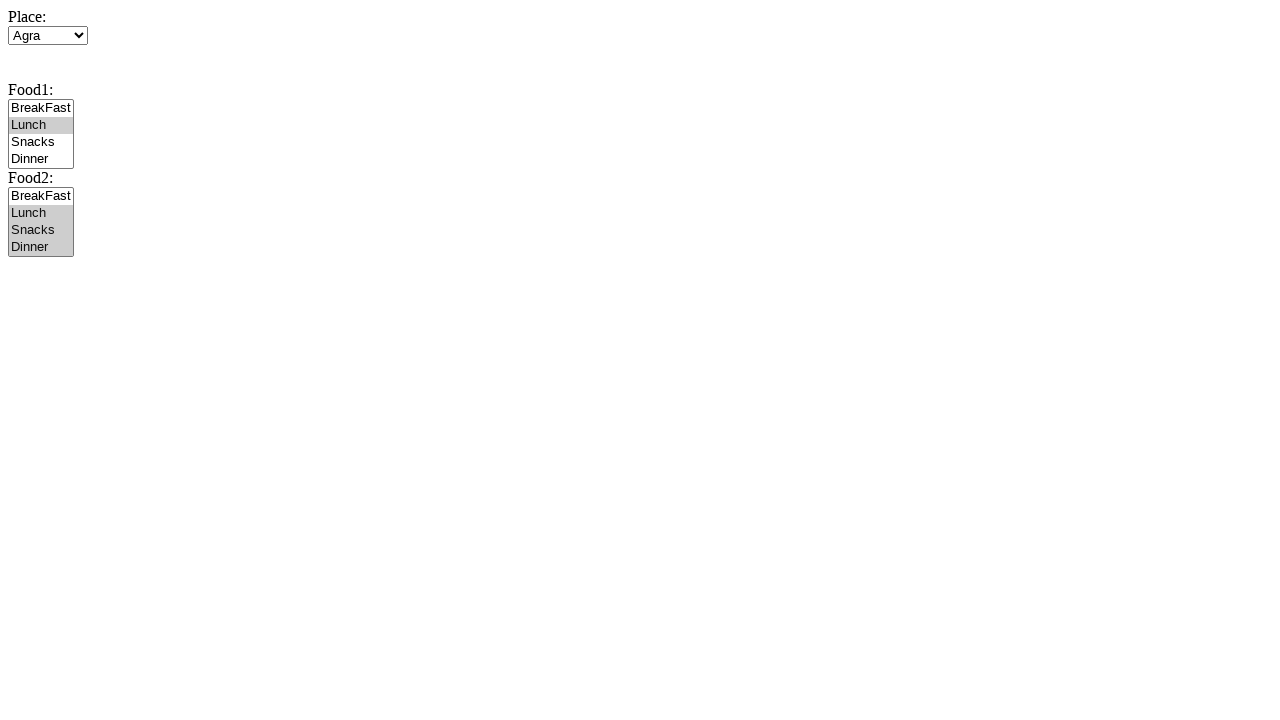

Selected option with visible text 'Snacks' in multi-select listbox on #A2
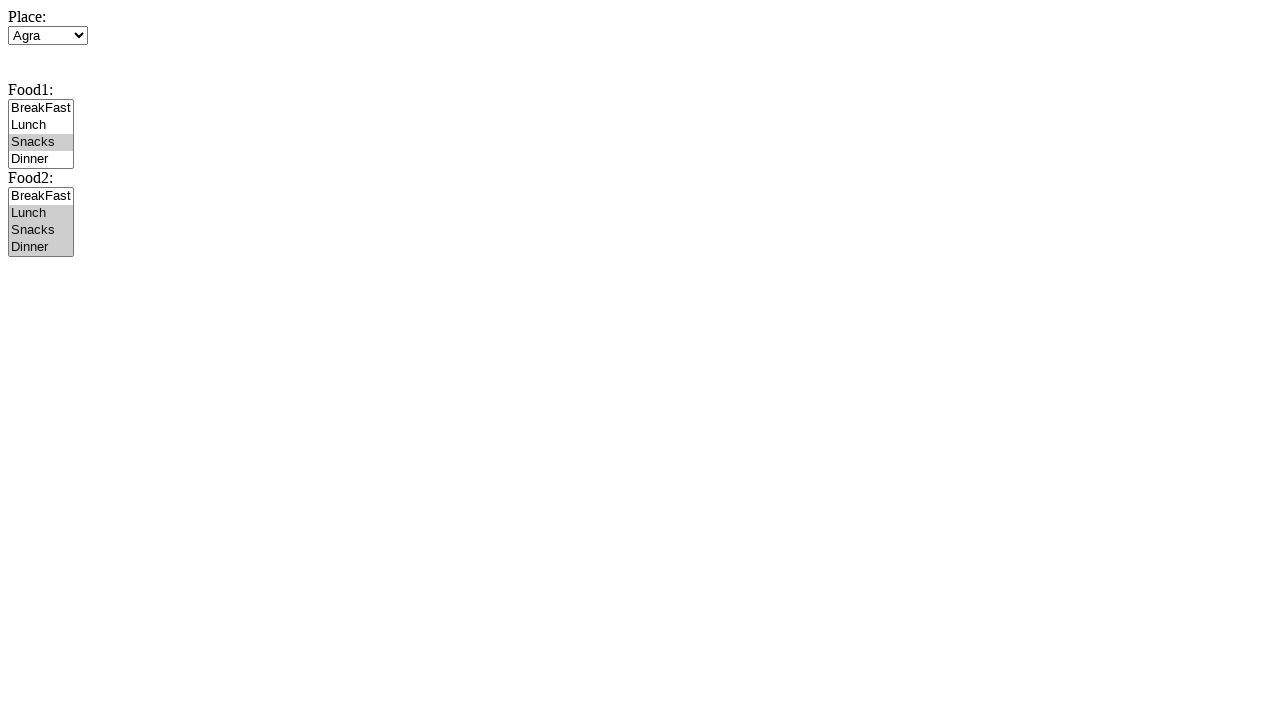

Deselected first option by selecting remaining items (values 'b' and 'c') on #A2
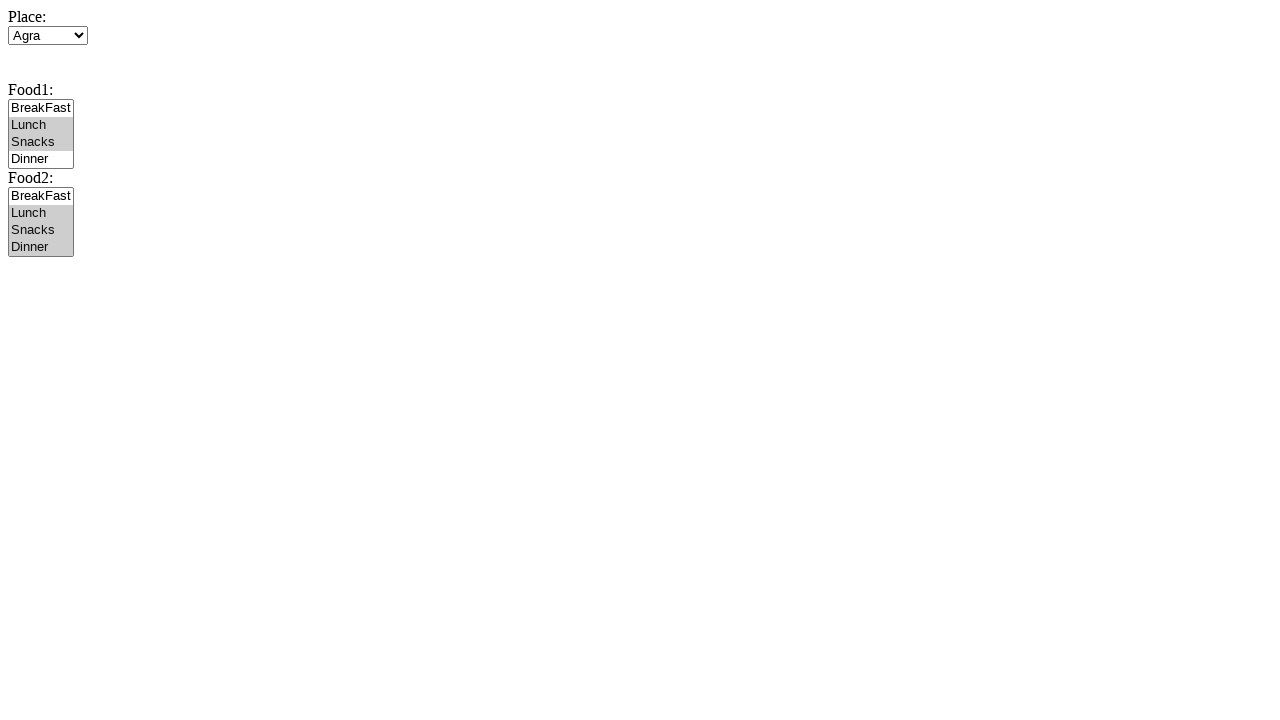

Selected 'Snacks' option in multi-select listbox on #A2
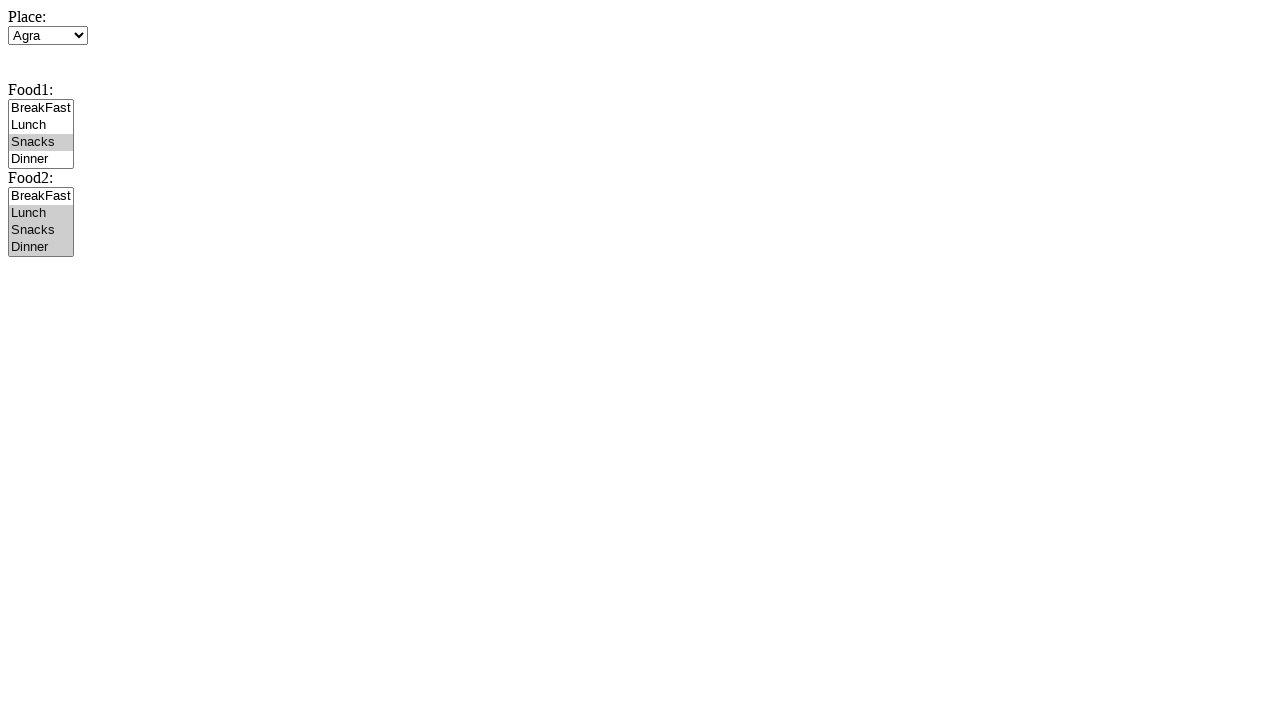

Cleared all selections by setting selectedIndex to -1
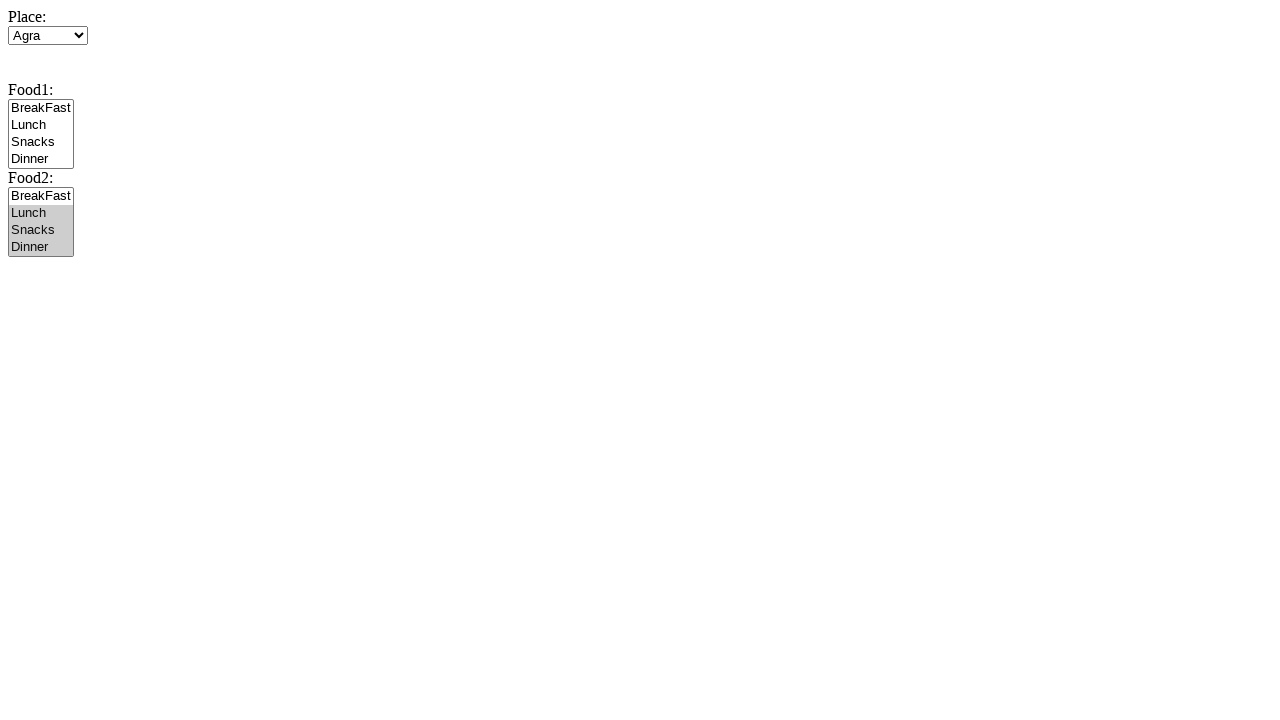

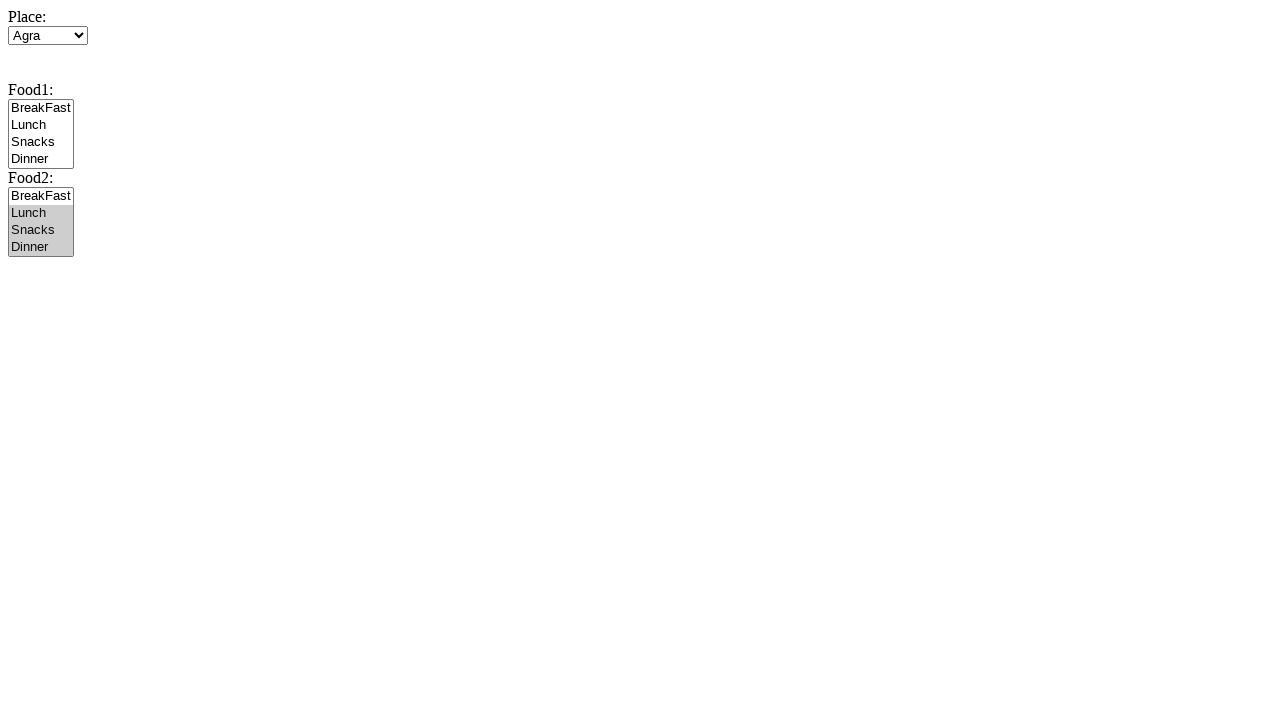